Navigates to Sina homepage and ensures the page loads with proper dimensions by executing JavaScript to get page dimensions

Starting URL: https://www.sina.com.cn

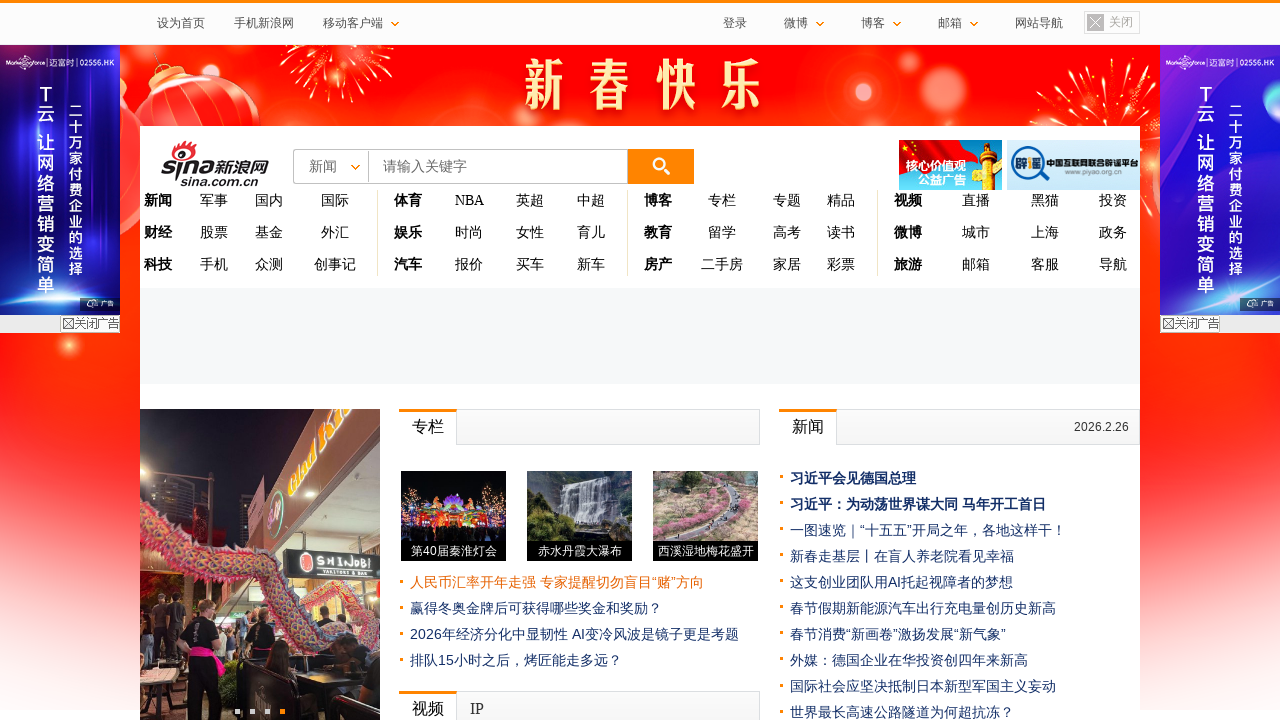

Waited for page to reach networkidle load state
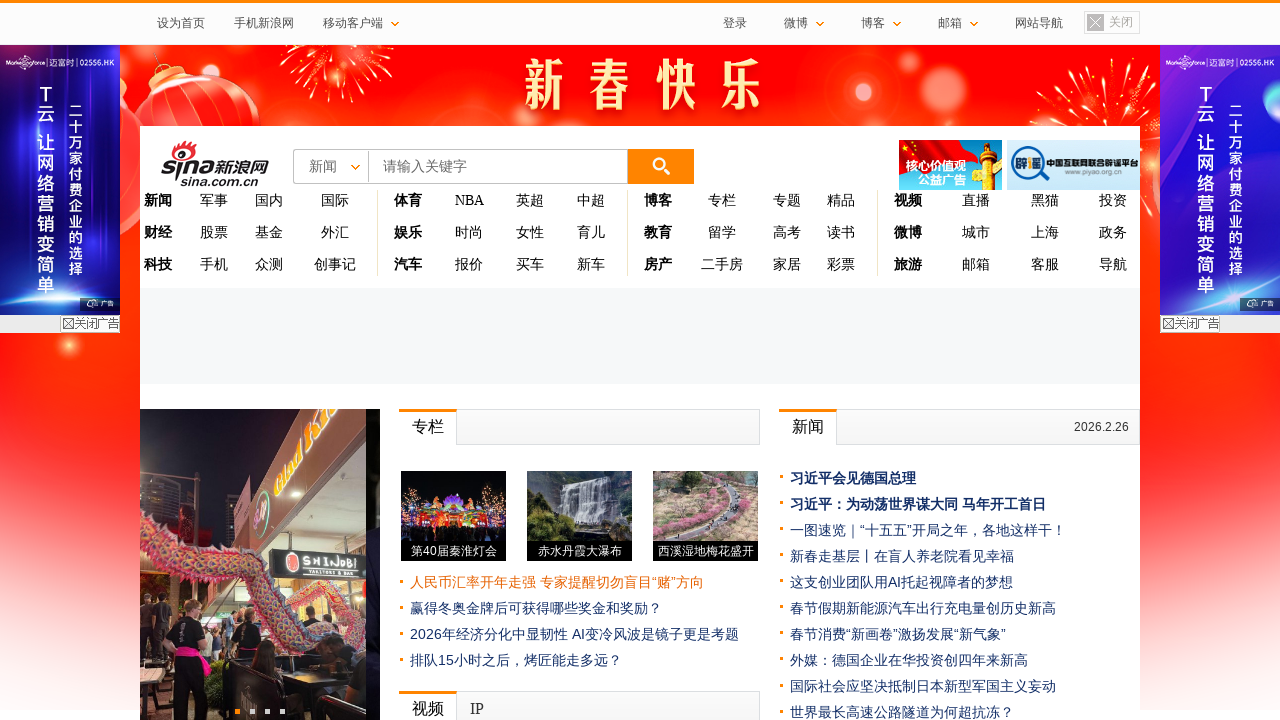

Retrieved page width using JavaScript: scrollWidth
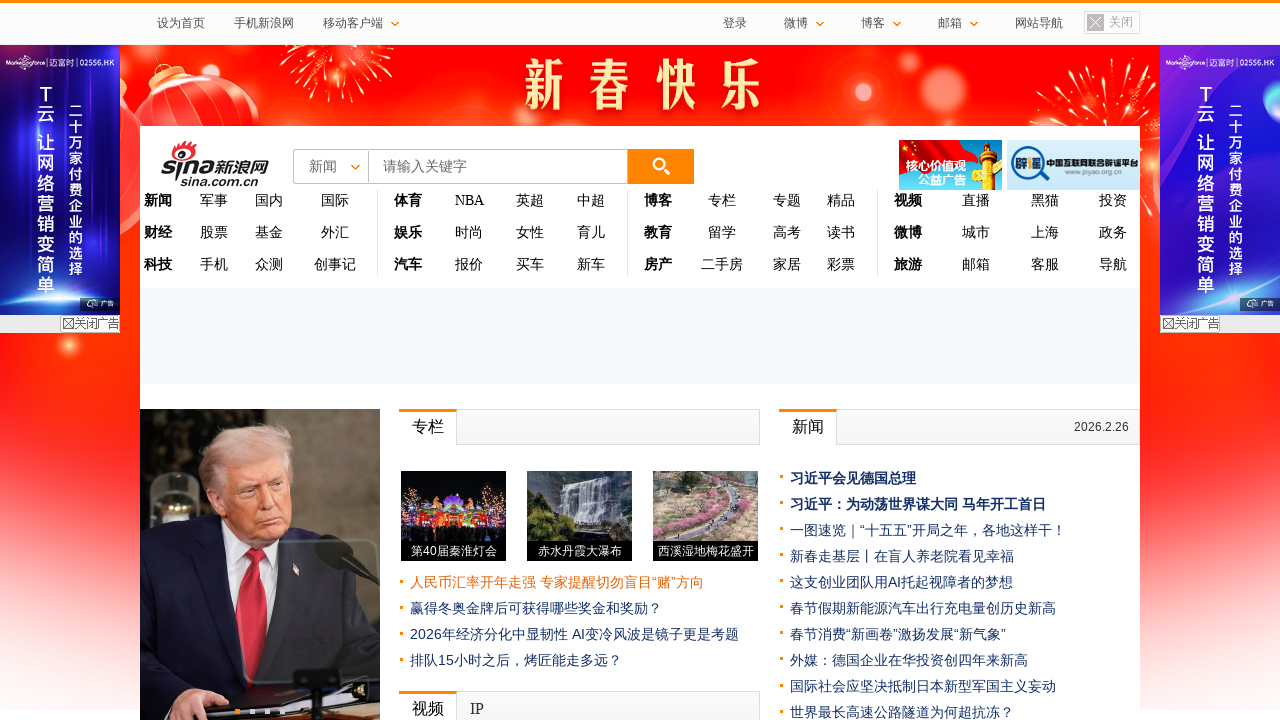

Retrieved page height using JavaScript: scrollHeight
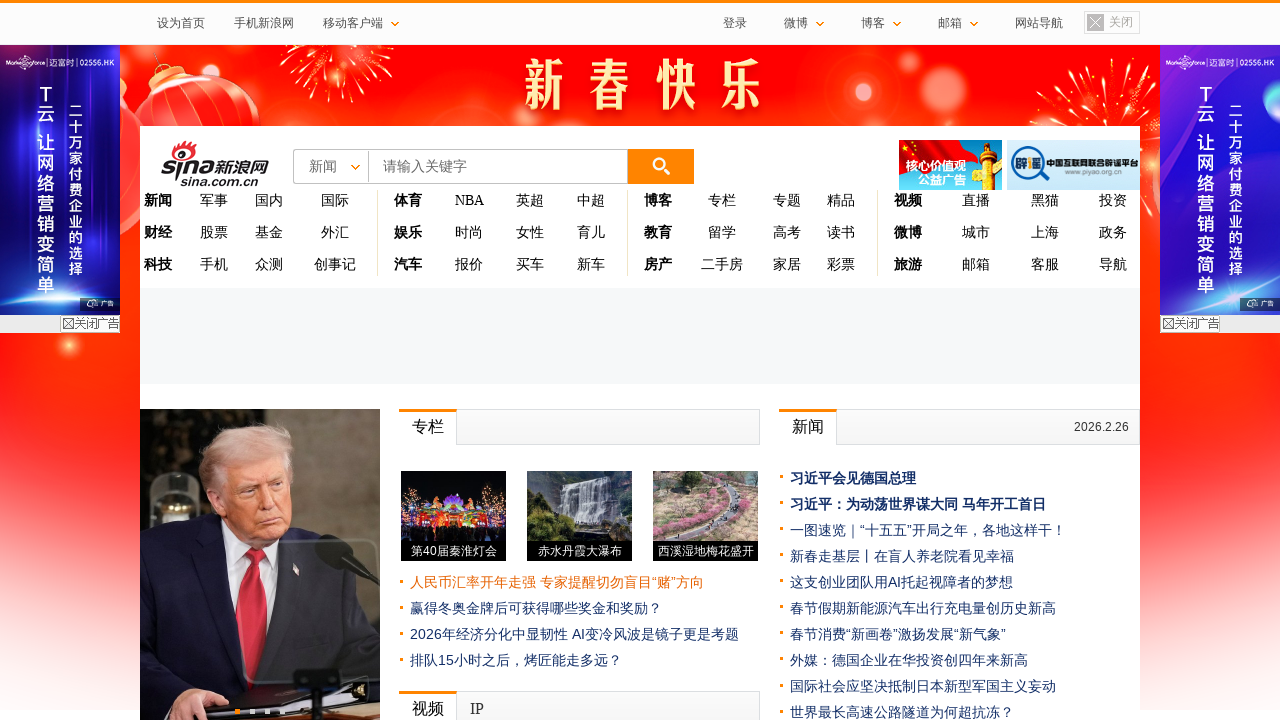

Verified page dimensions are valid: width=1280, height=6860
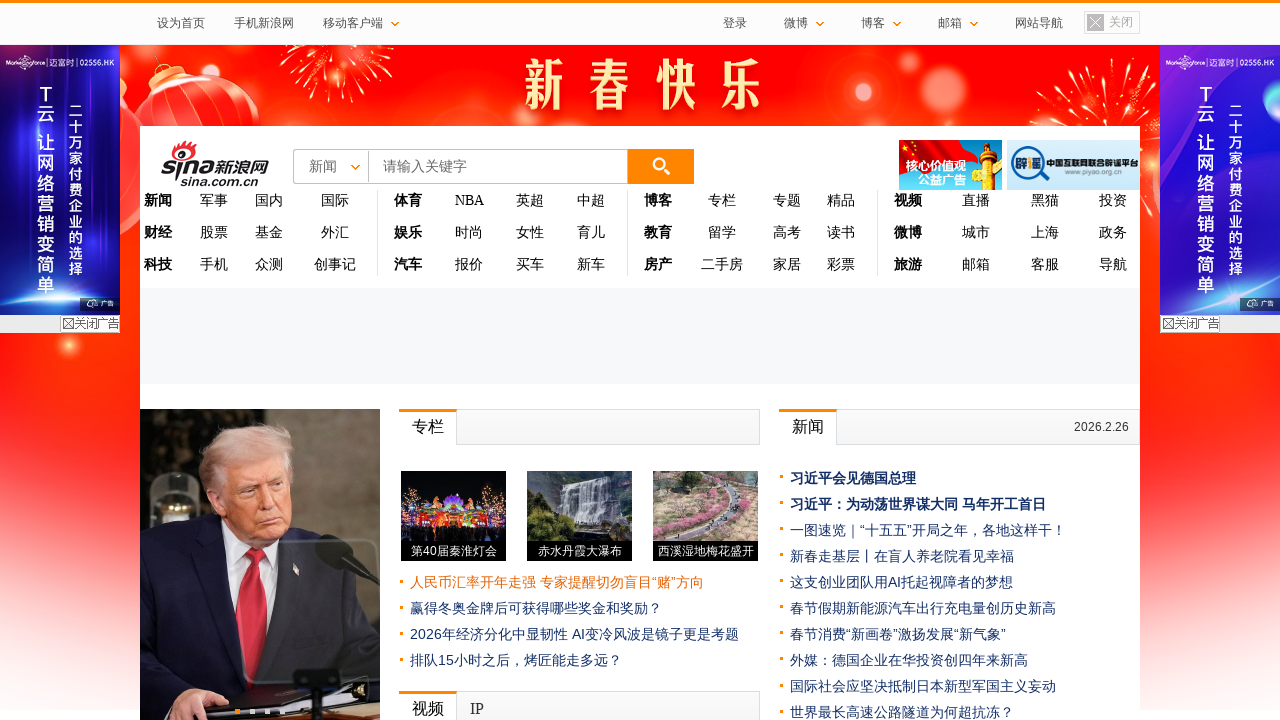

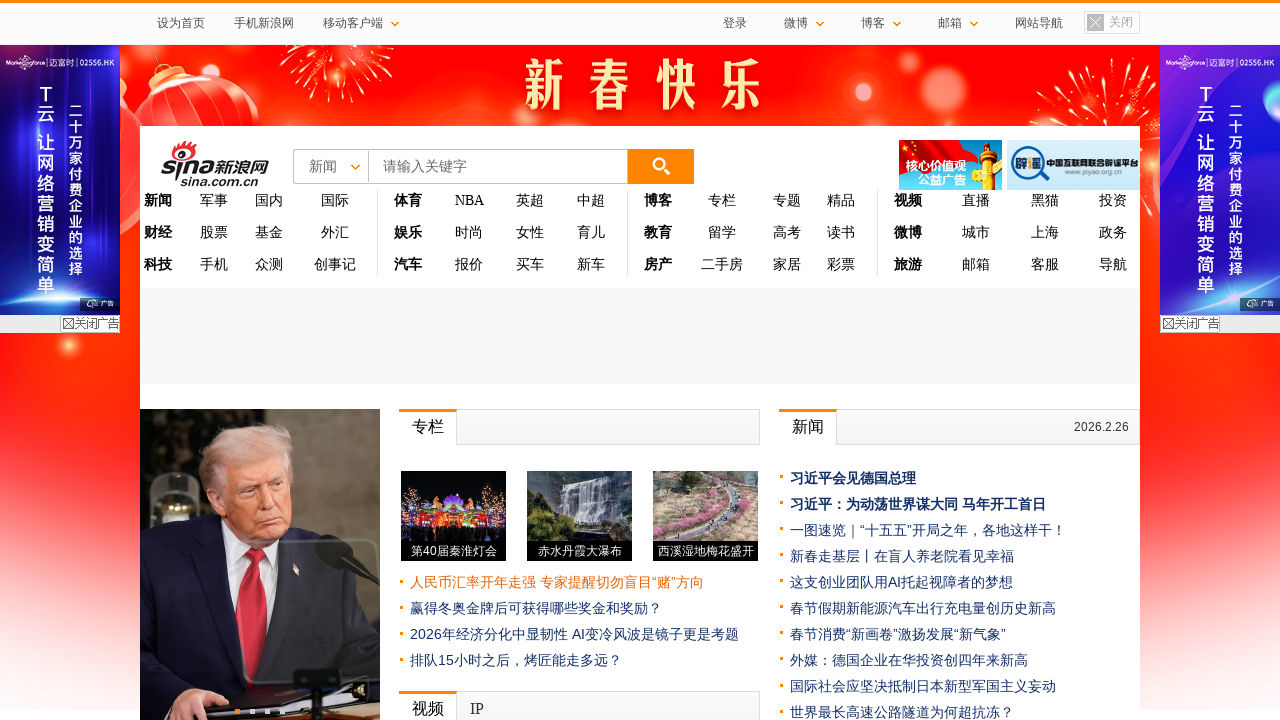